Tests form interaction on a registration page by filling first name and last name fields, handling an alert, scrolling the page, selecting items from a multi-select dropdown, selecting a hobby checkbox, choosing a skill from a dropdown, and refreshing the page.

Starting URL: http://demo.automationtesting.in/Register.html

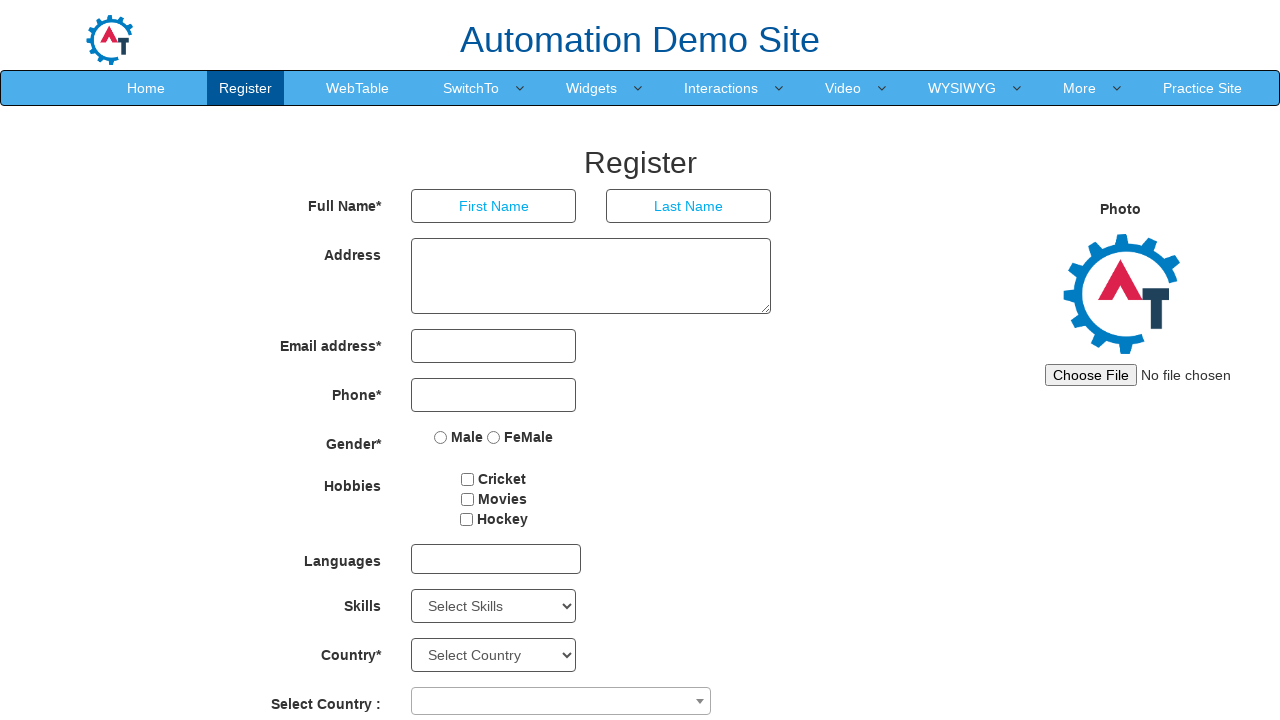

Triggered welcome alert on register page
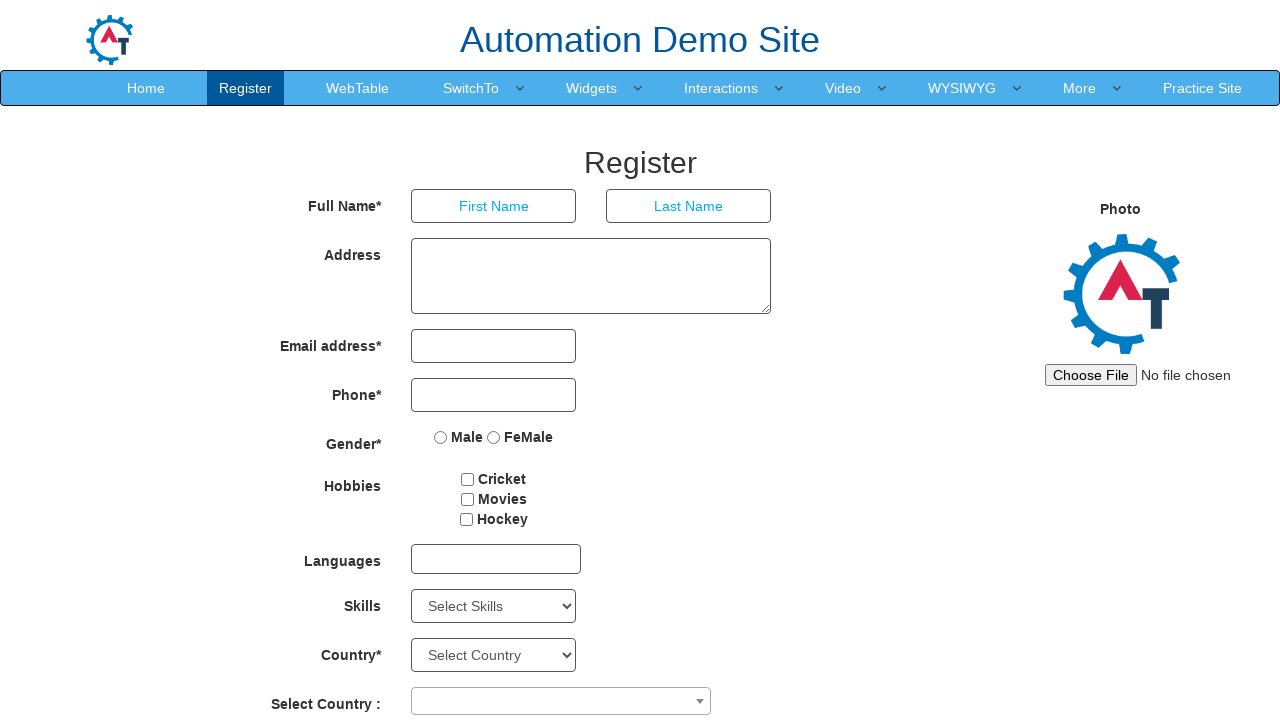

Set up dialog handler to accept alerts
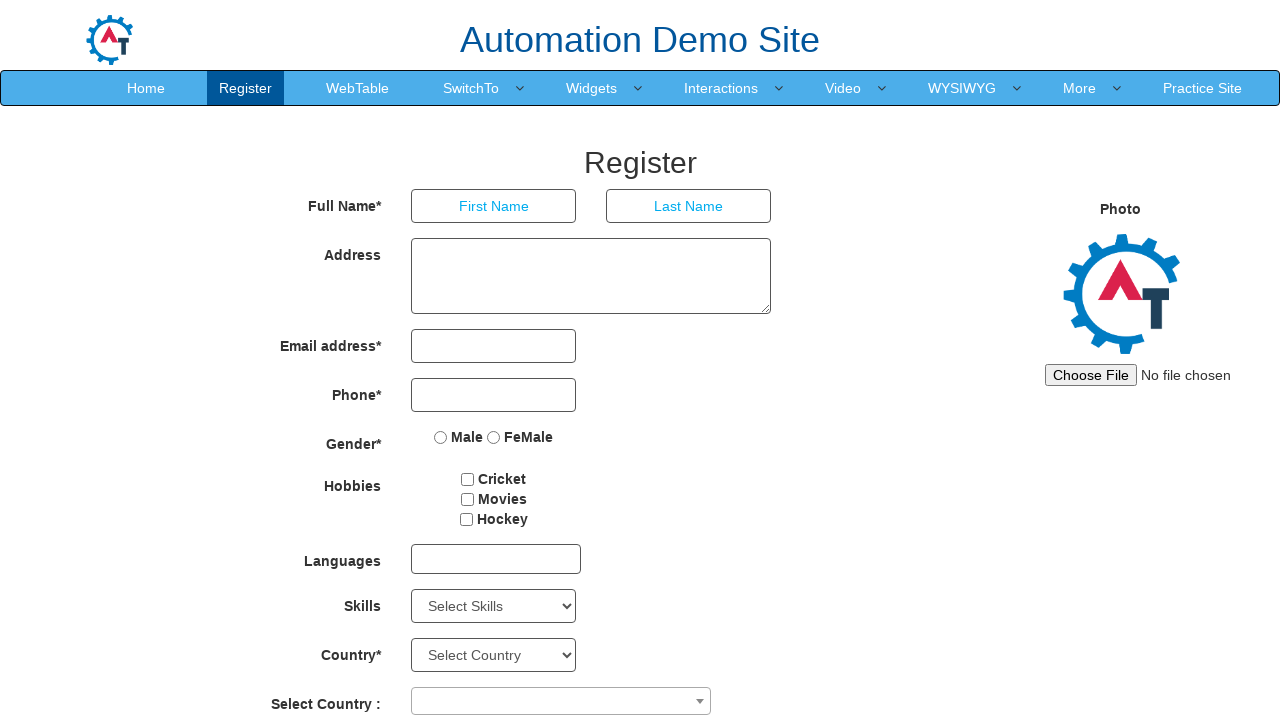

Waited 500ms for alert to process
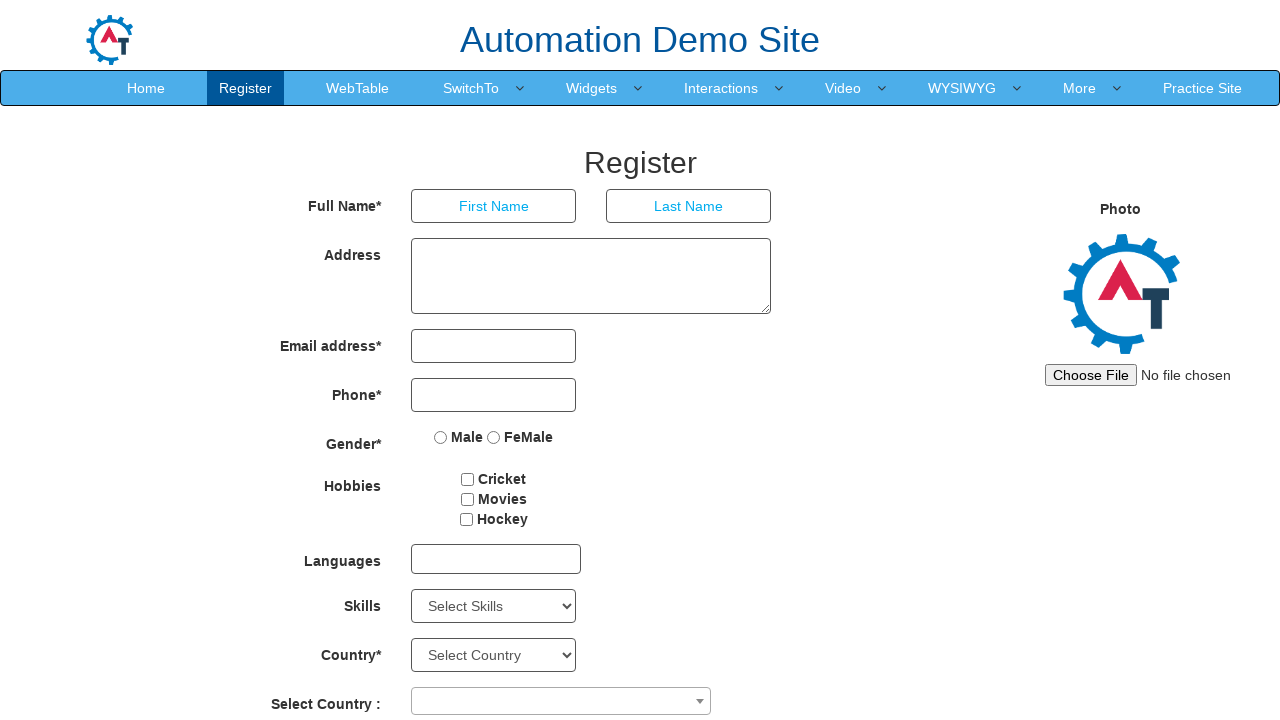

Filled first name field with 'Jones' on input[ng-model='FirstName']
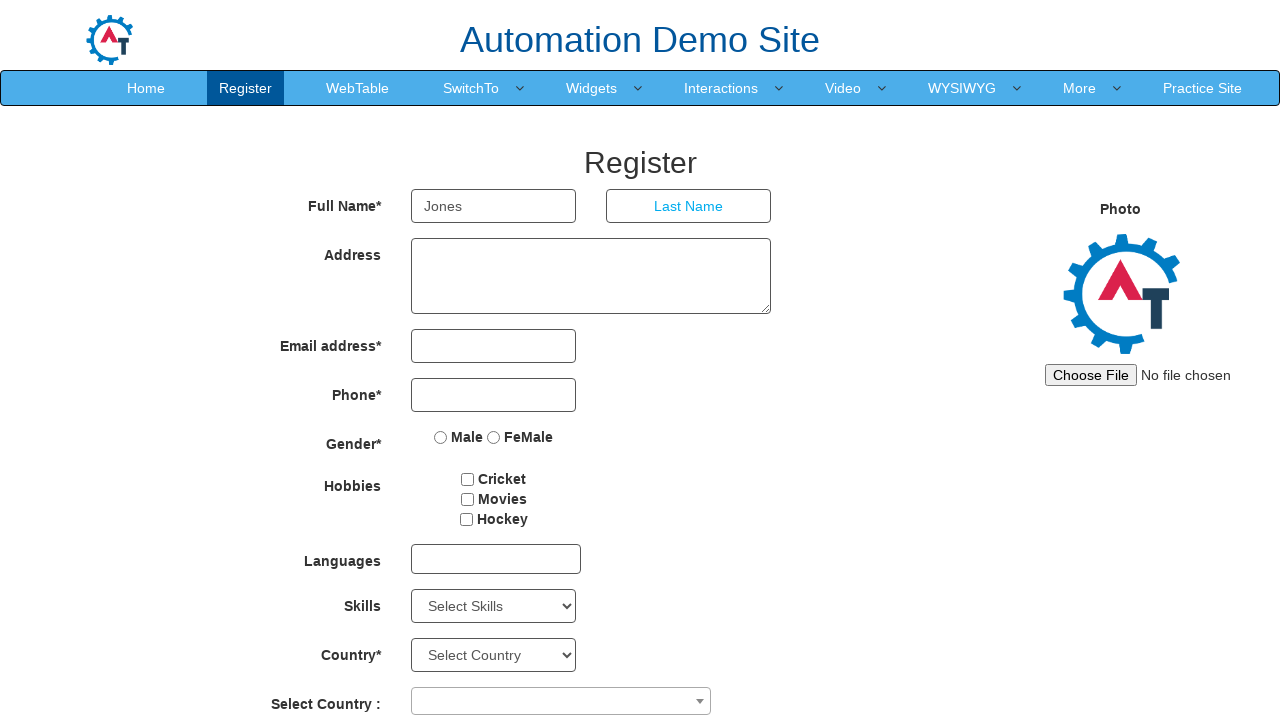

Filled last name field with 'Smith' on input[ng-model='LastName']
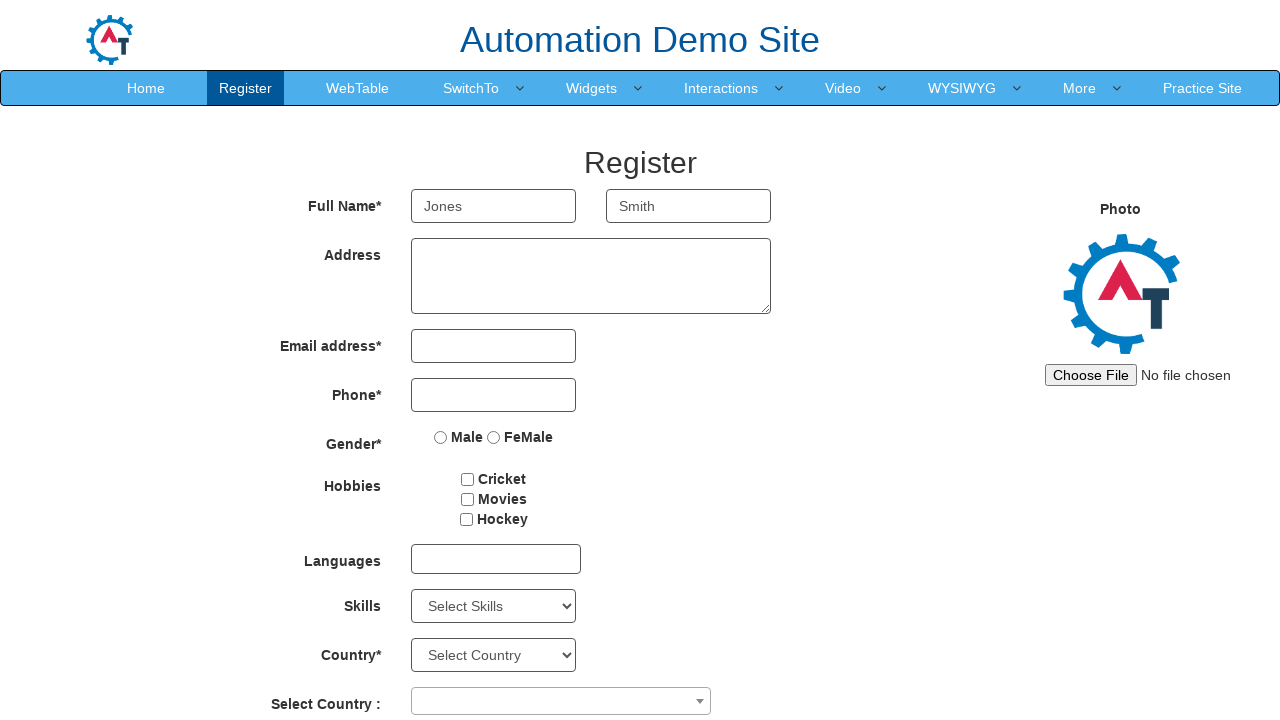

Scrolled down the page by 600 pixels
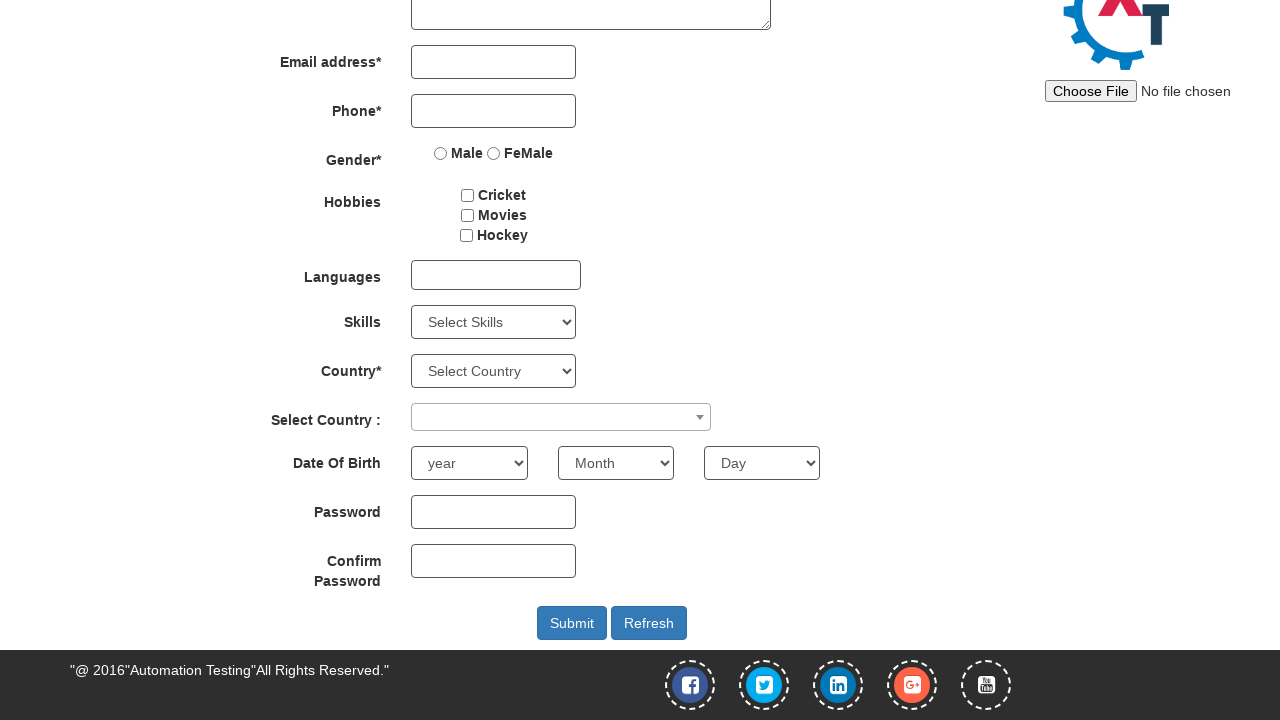

Clicked multi-select dropdown to open it at (496, 275) on #msdd
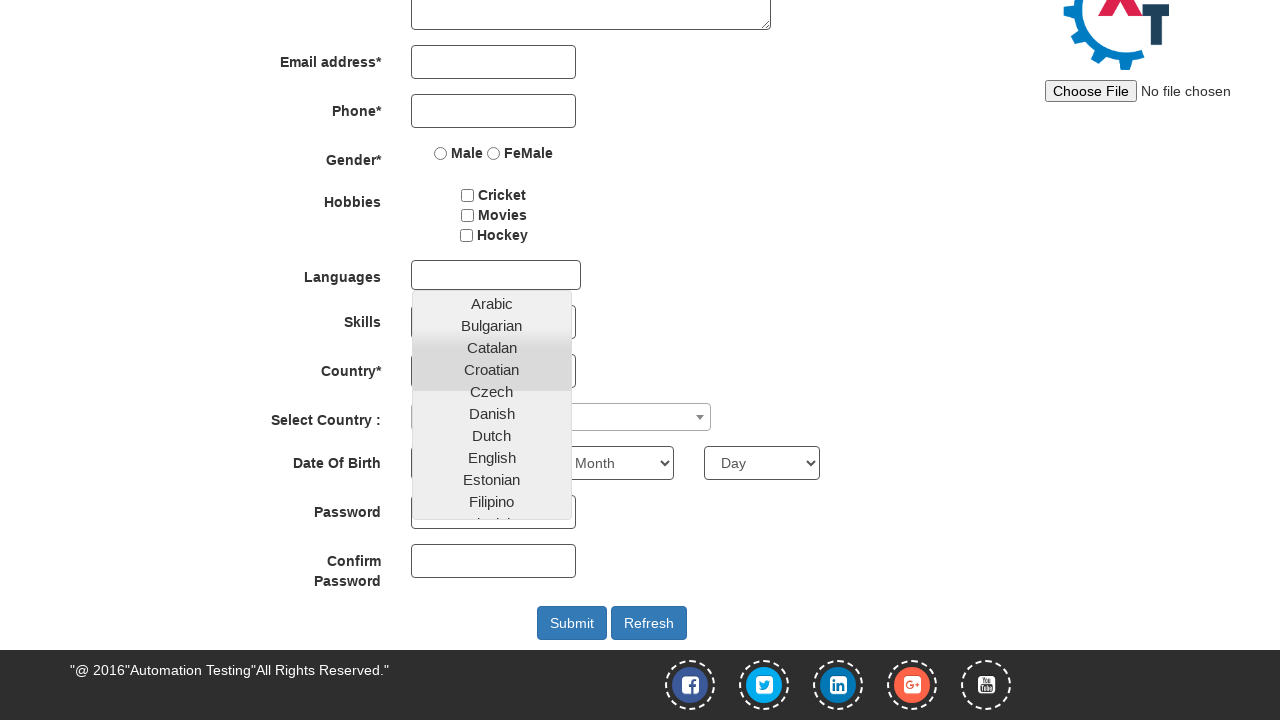

Selected first item from multi-select dropdown at (492, 304) on xpath=//*[@id='basicBootstrapForm']/div[7]/div/multi-select/div[2]/ul/li[1]
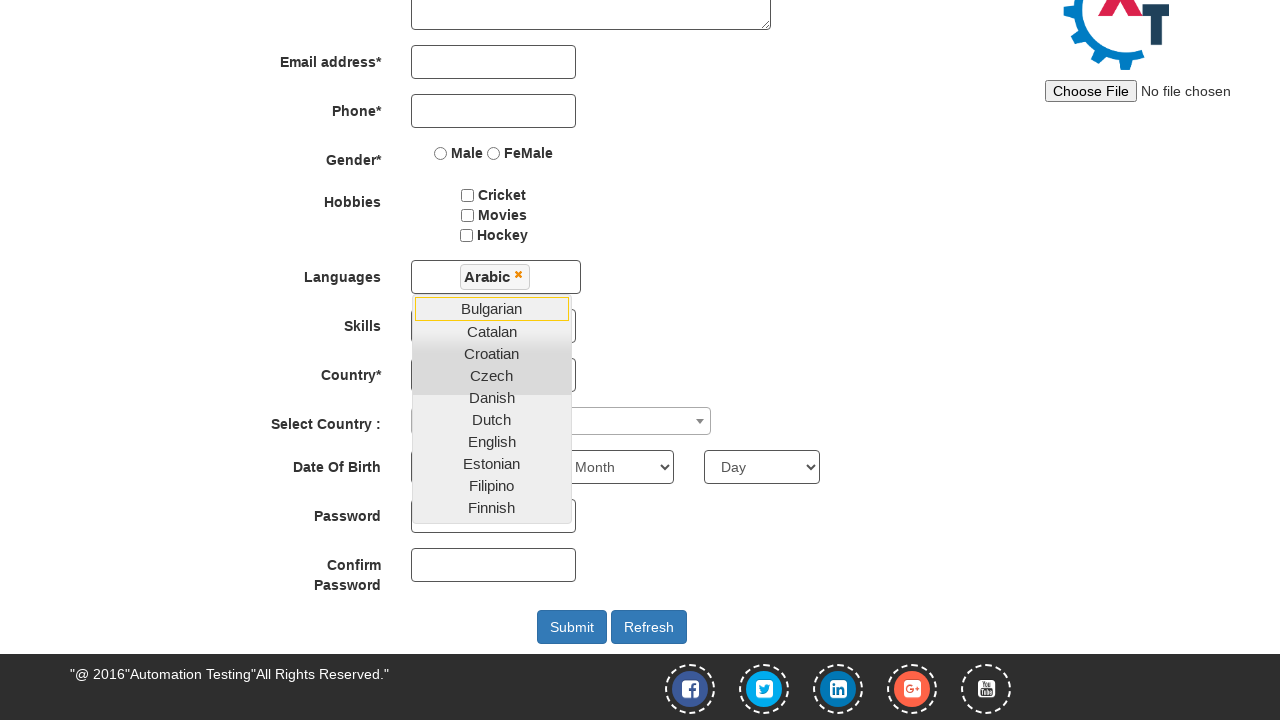

Scrolled Thai language option into view
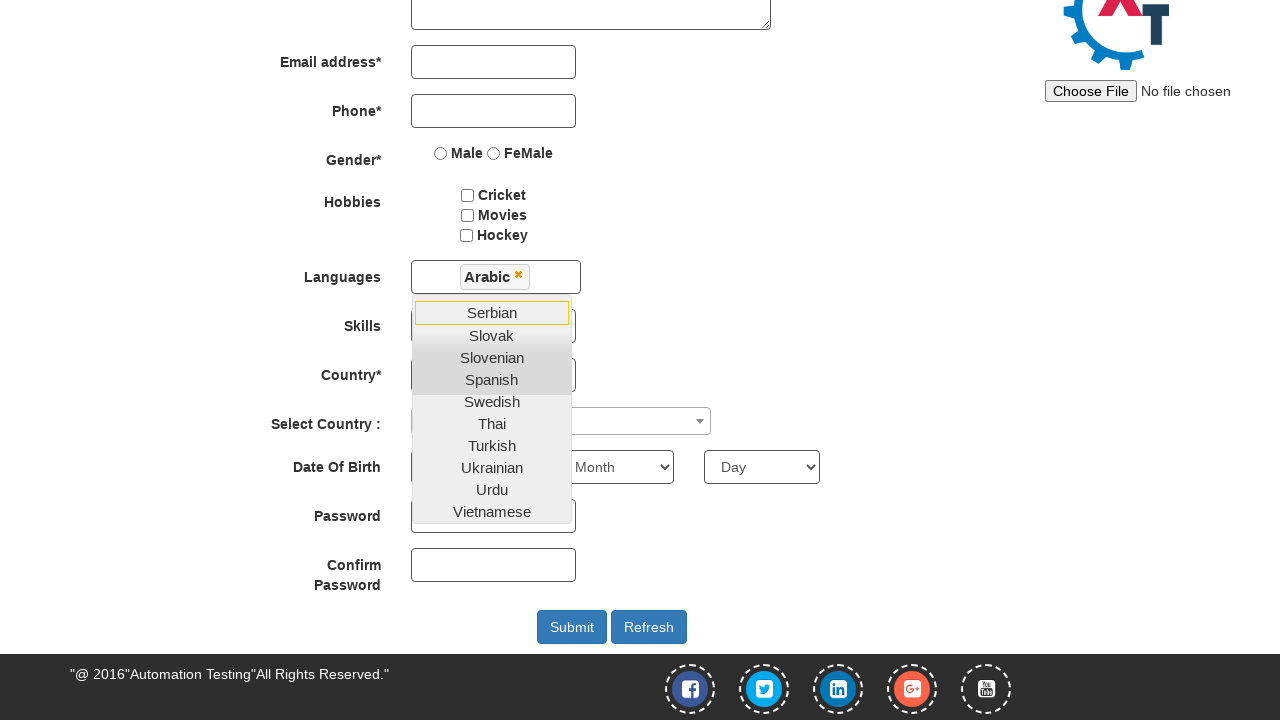

Selected Thai language option from multi-select dropdown at (492, 423) on xpath=//*[@id='basicBootstrapForm']/div[7]/div/multi-select/div[2]/ul/li[37]/a
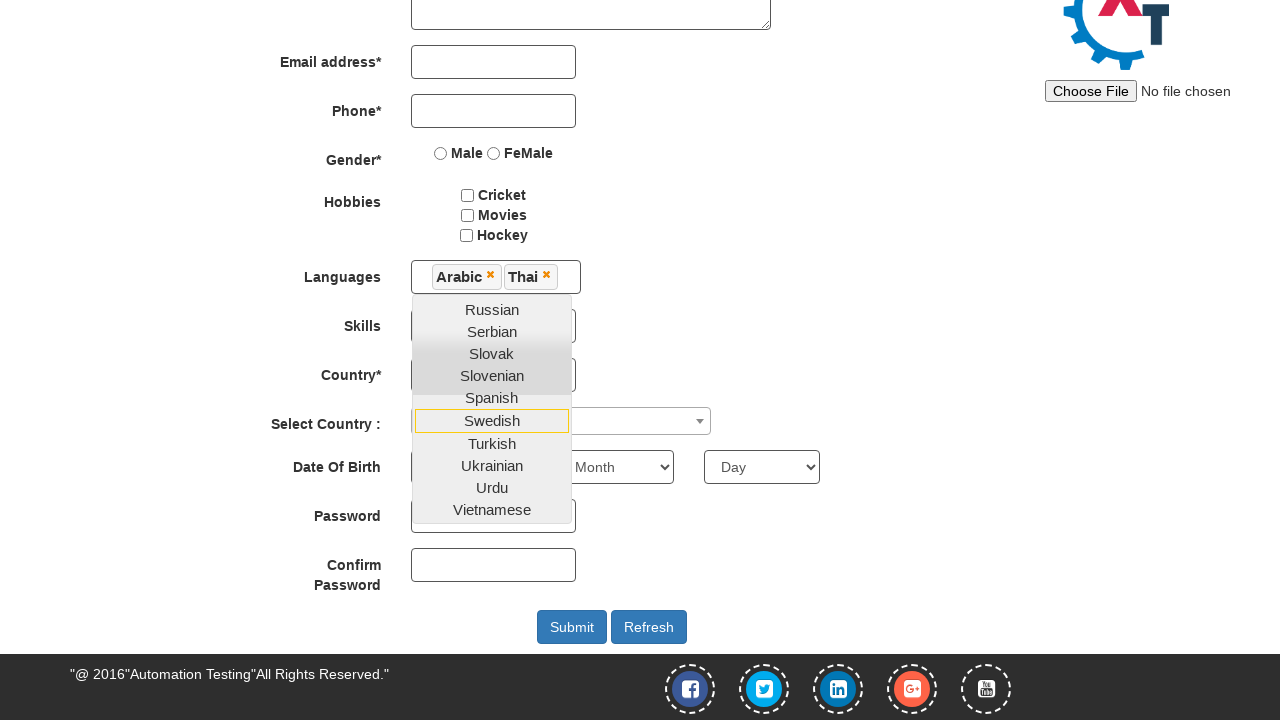

Selected Hockey checkbox from hobbies at (466, 235) on input[value='Hockey']
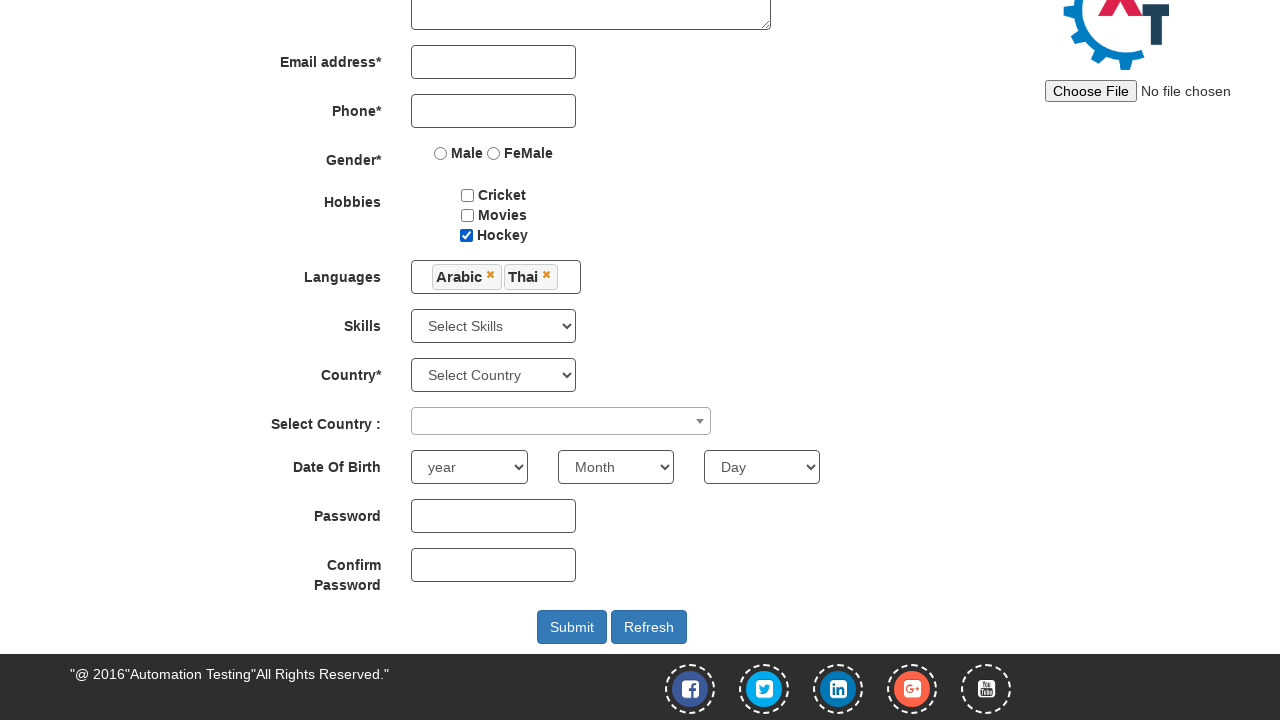

Selected Java from Skills dropdown on #Skills
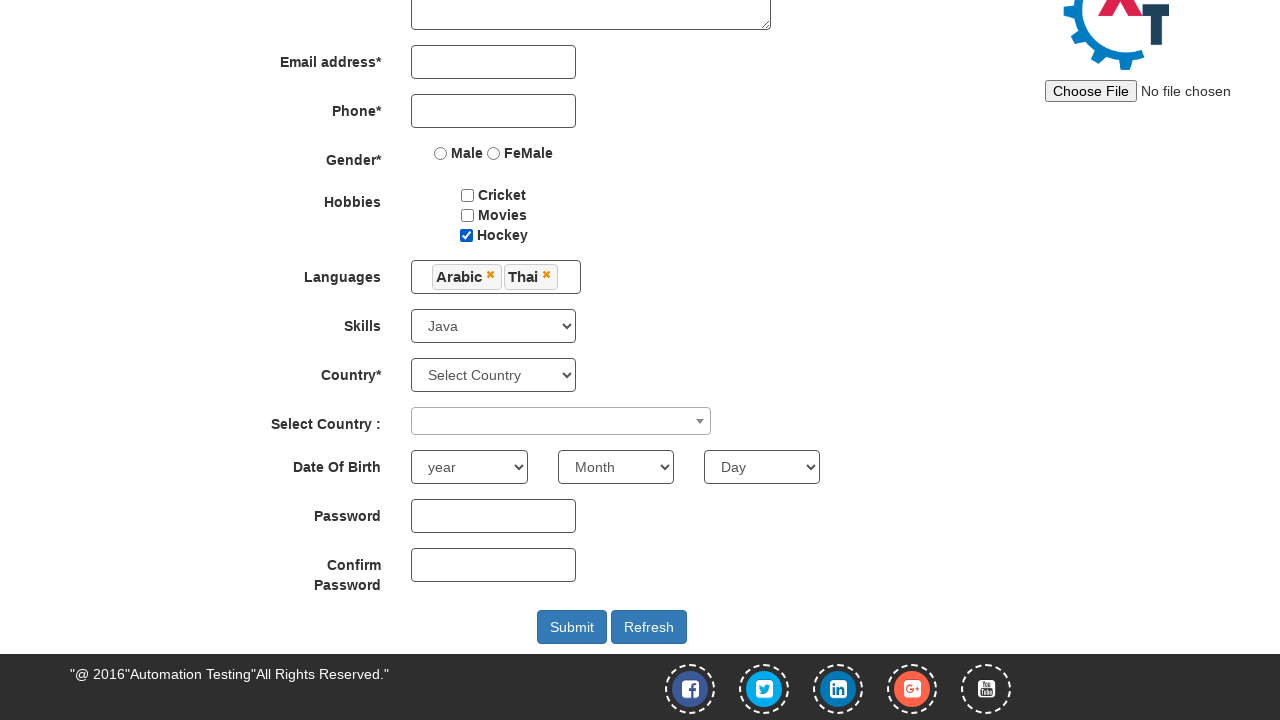

Scrolled back up the page by 600 pixels
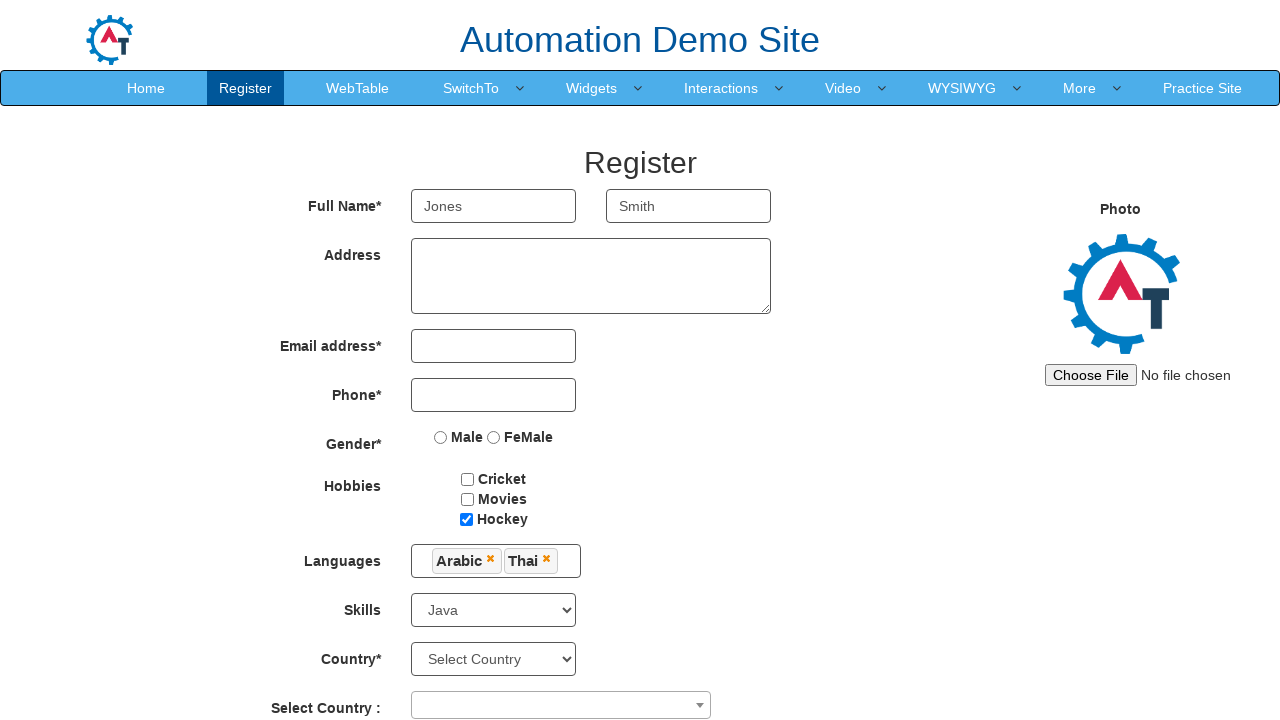

Refreshed the page
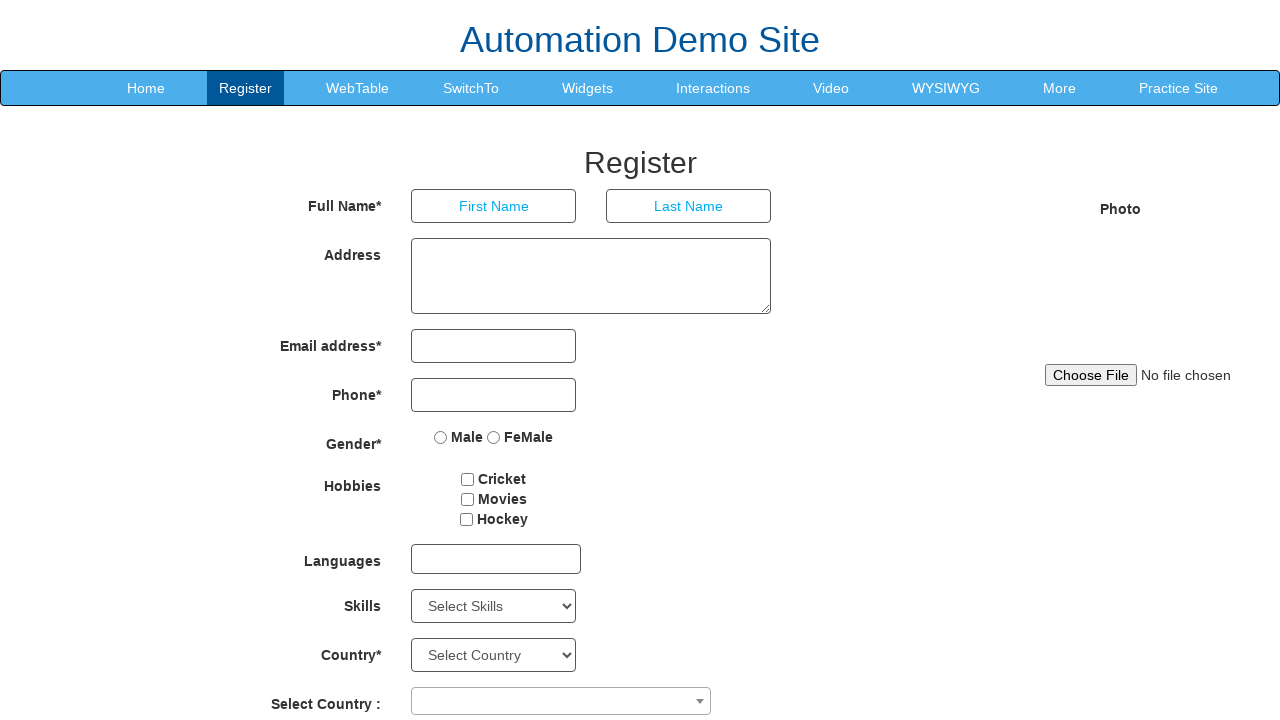

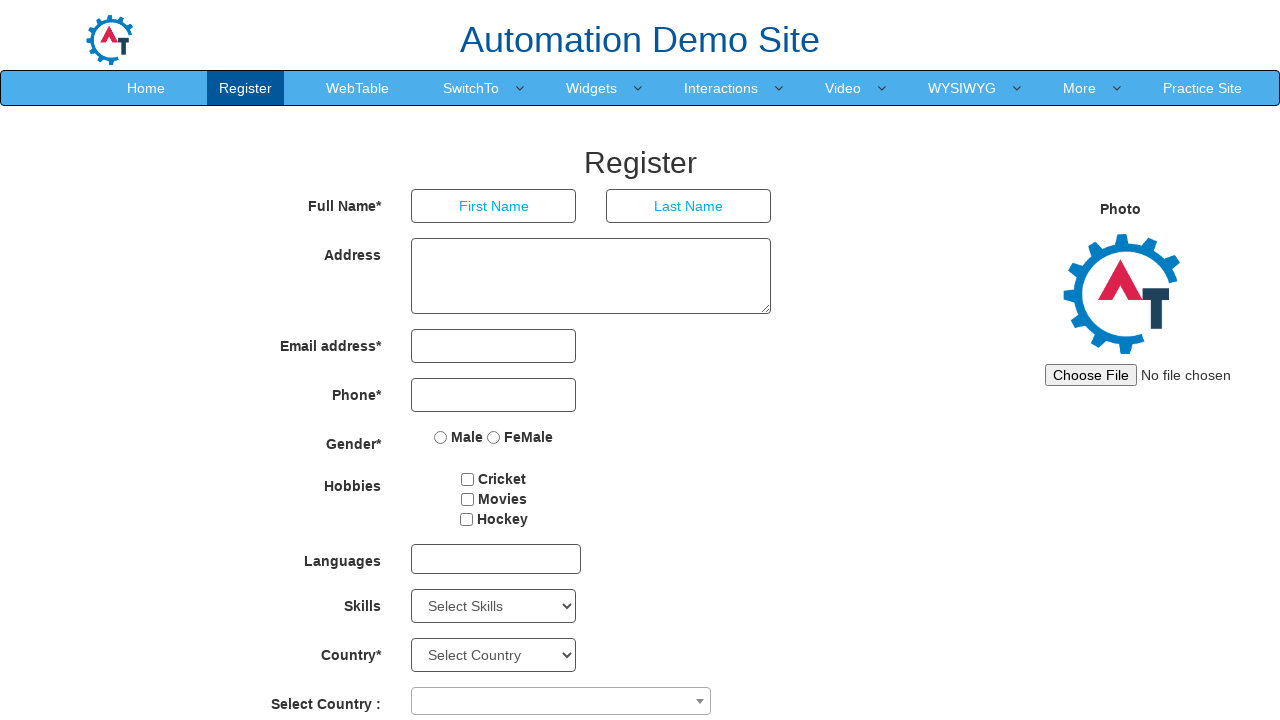